Tests page scrolling functionality by scrolling the main window and a fixed table element, then verifies table data is accessible

Starting URL: https://rahulshettyacademy.com/AutomationPractice/

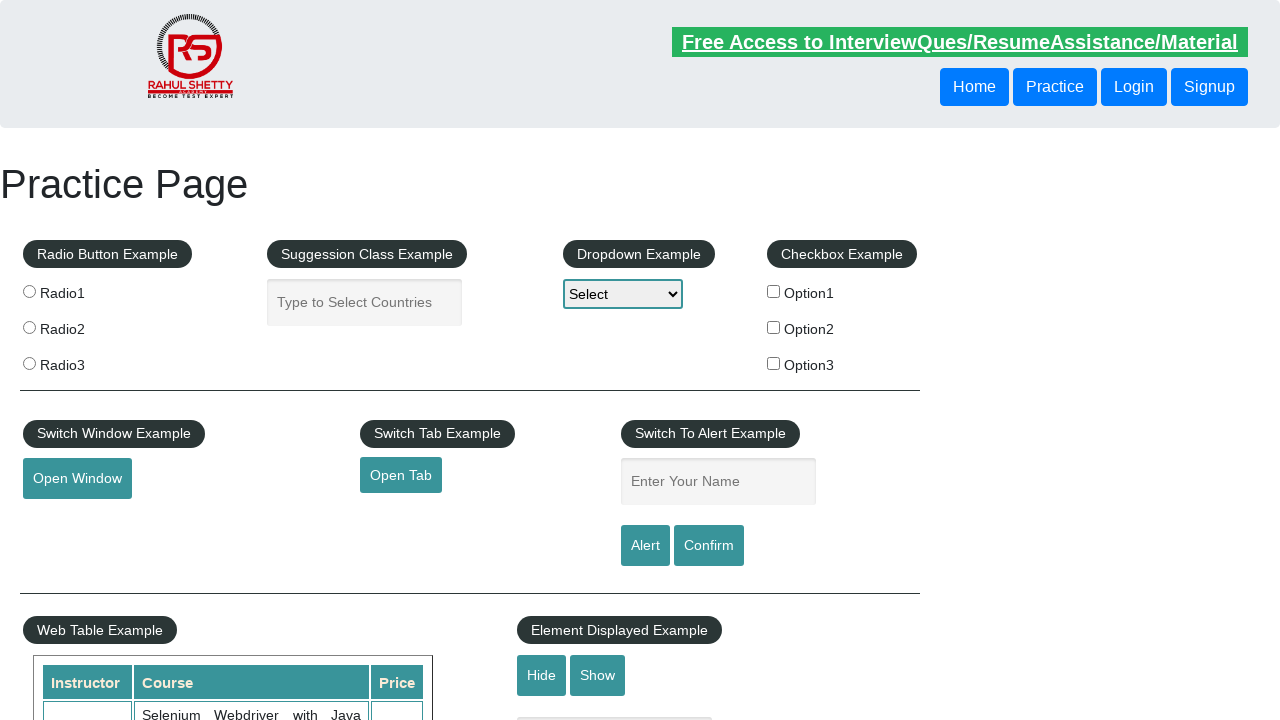

Scrolled main window down by 500 pixels
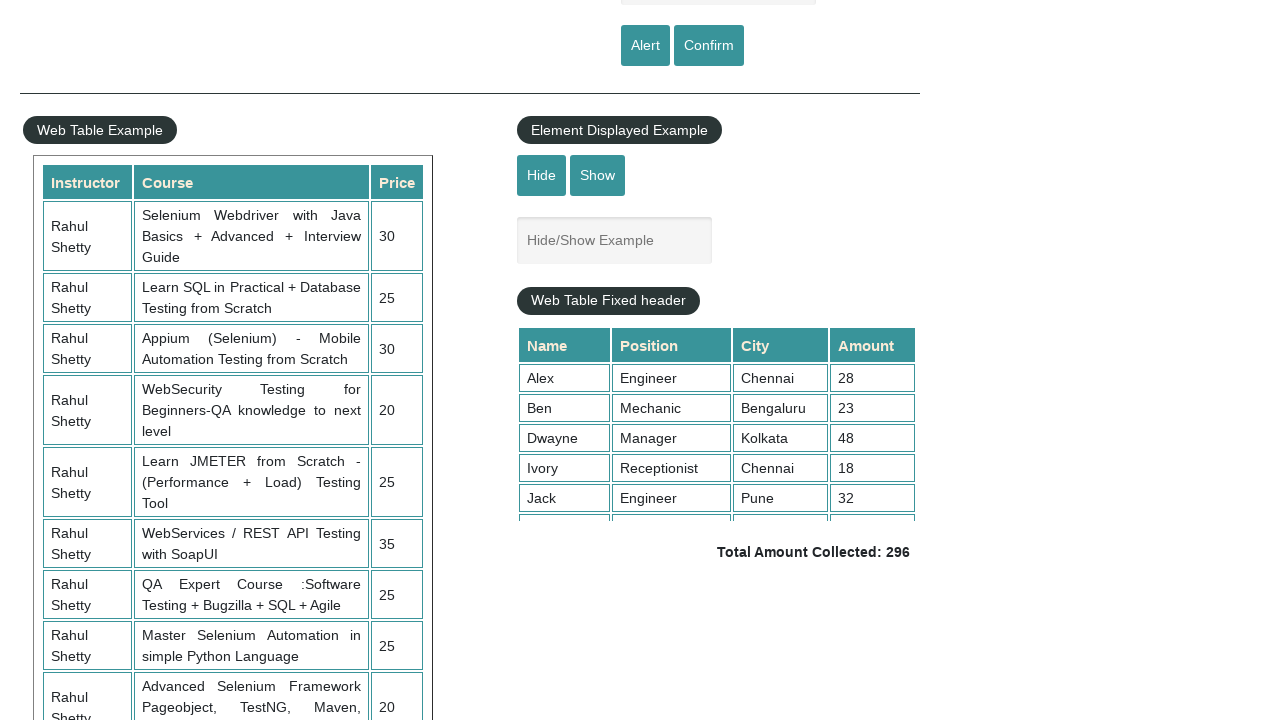

Waited 1 second for scroll animation to complete
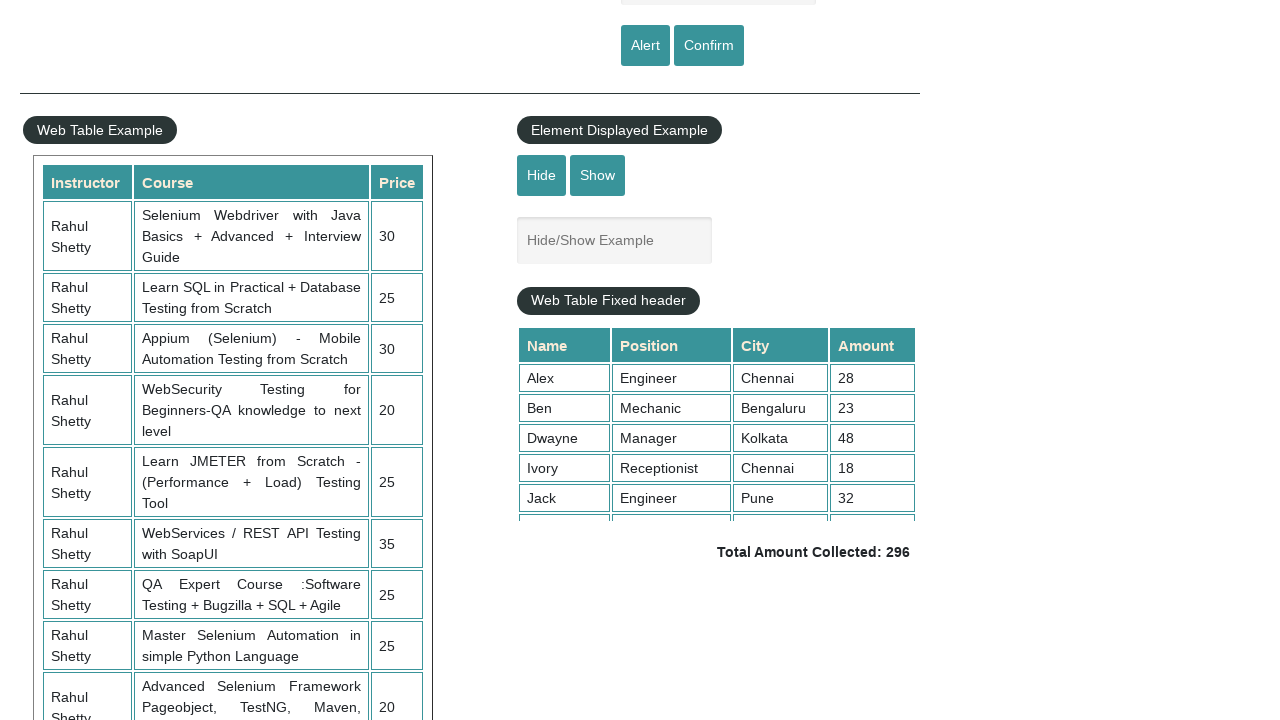

Scrolled fixed table element to 5000 pixels
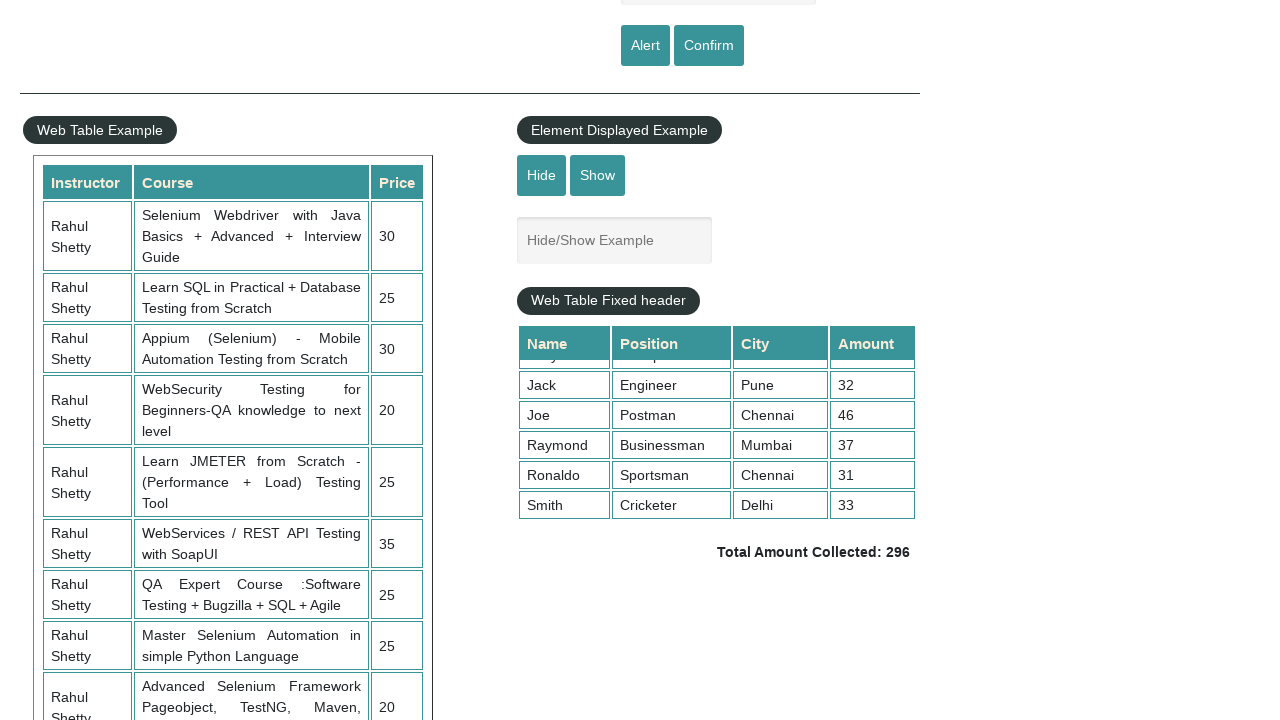

Waited 1 second for table scroll to complete
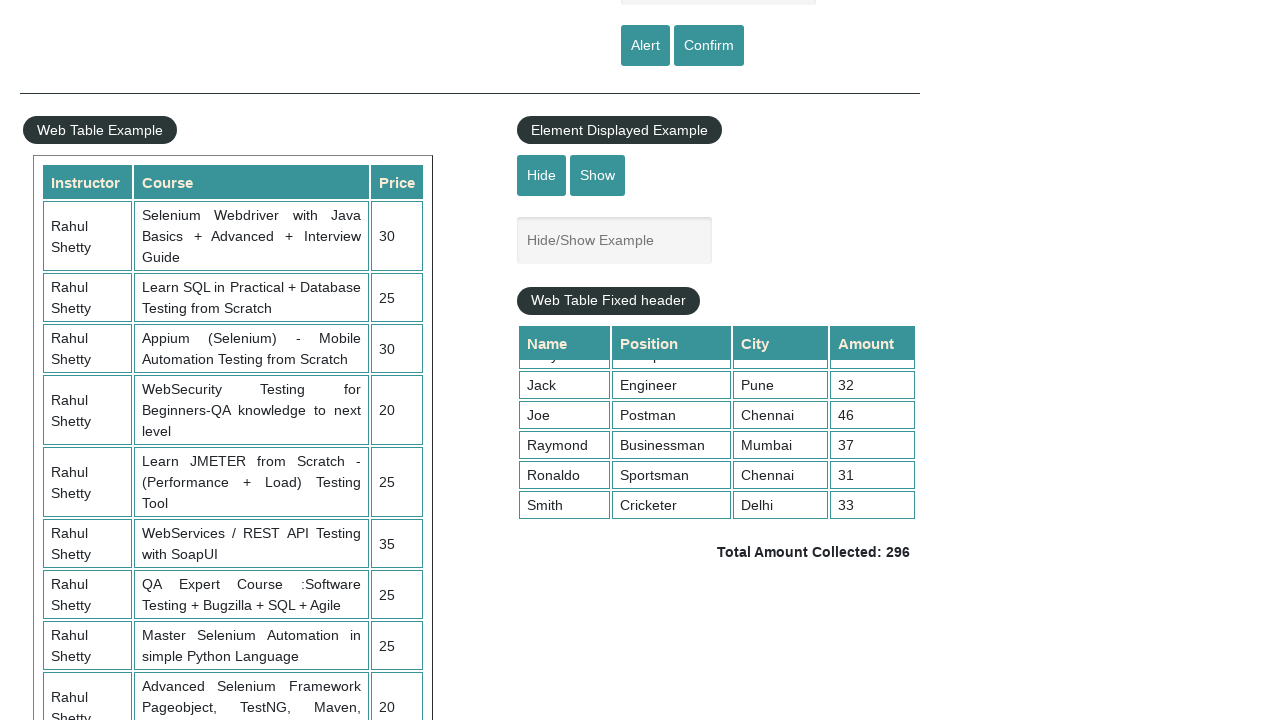

Verified table data cells (4th column) are present and accessible
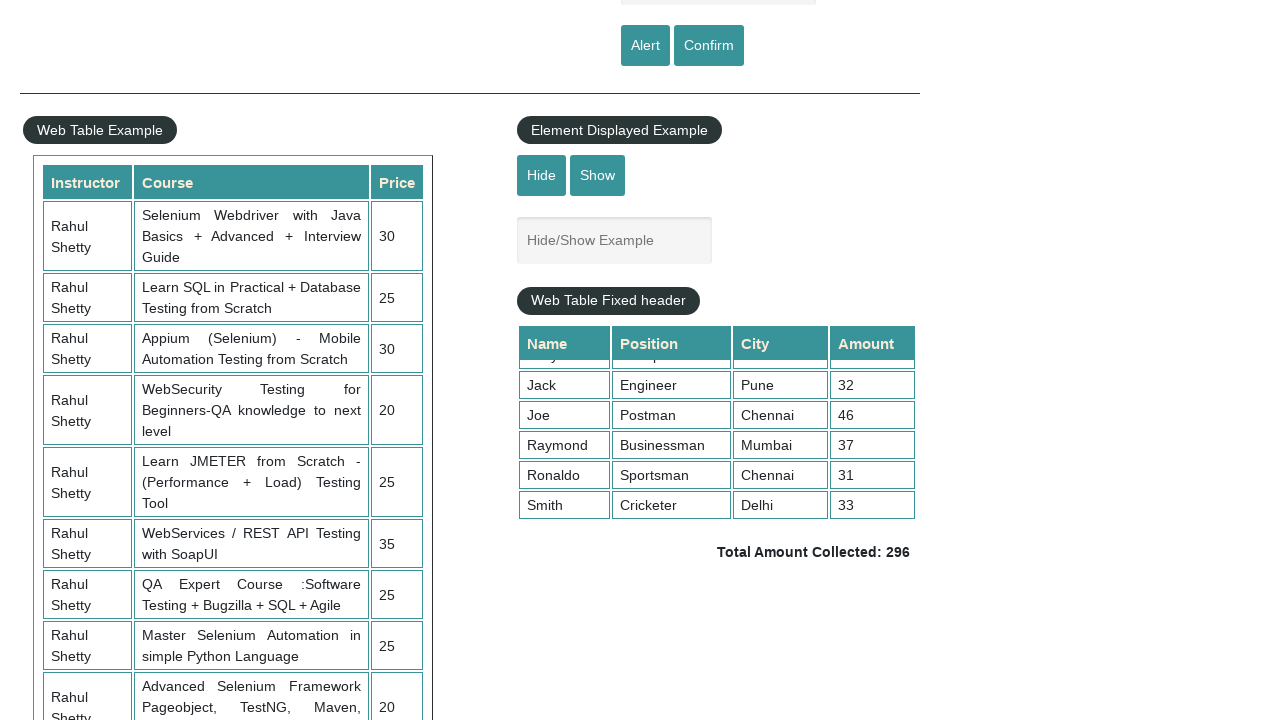

Verified total amount element is visible after scrolling
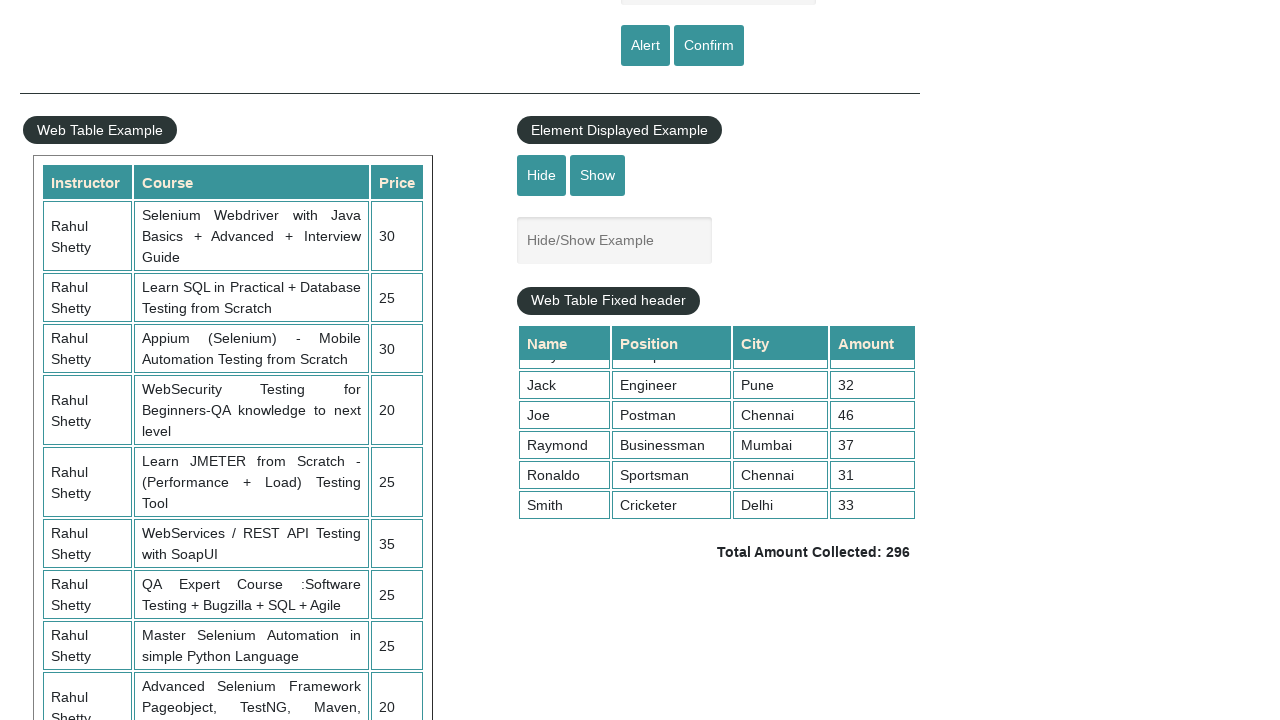

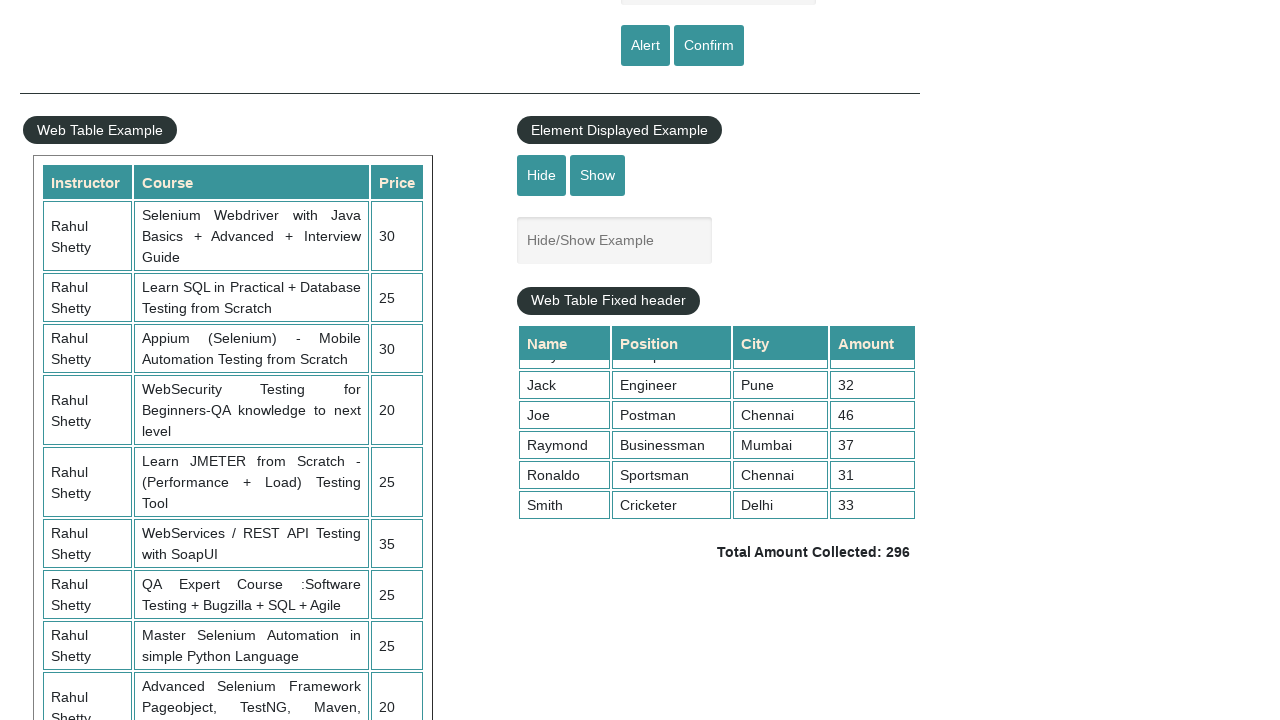